Tests interaction with a hobbies checkbox on a practice form by clicking it and verifying its state (enabled, displayed, selected status).

Starting URL: https://demoqa.com/automation-practice-form

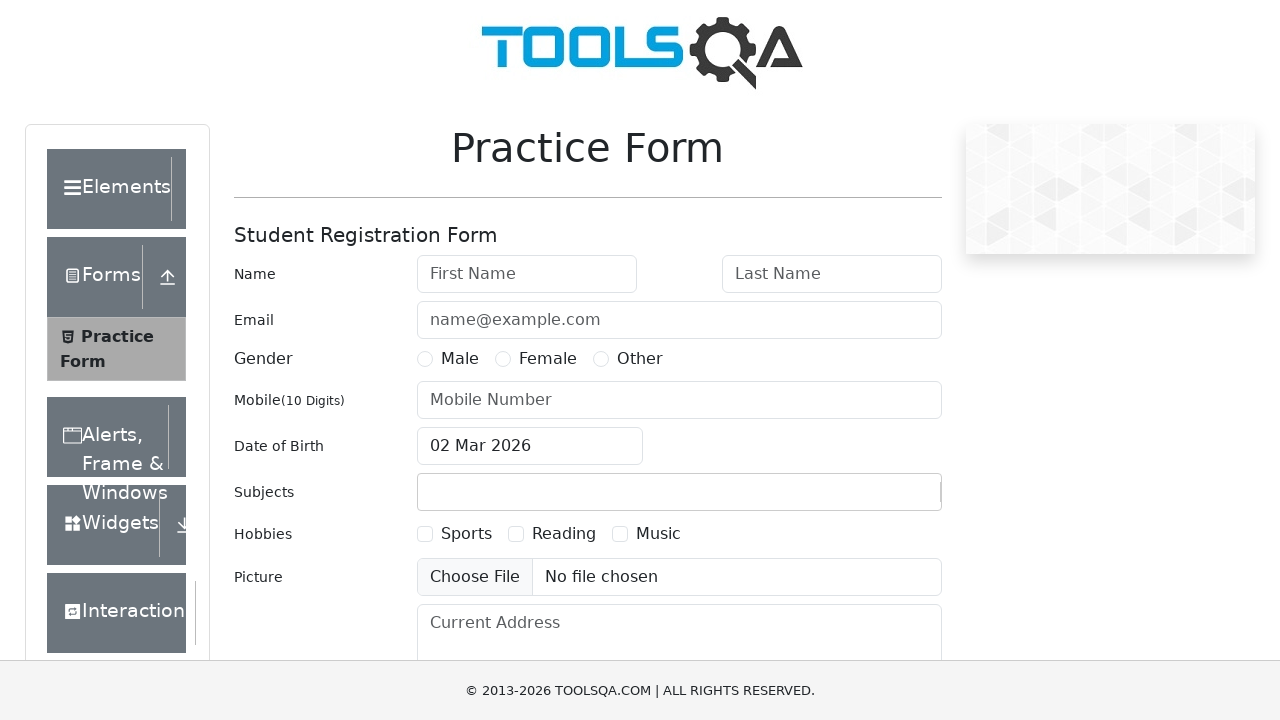

Clicked on the Sports hobbies checkbox label at (466, 534) on label[for='hobbies-checkbox-1']
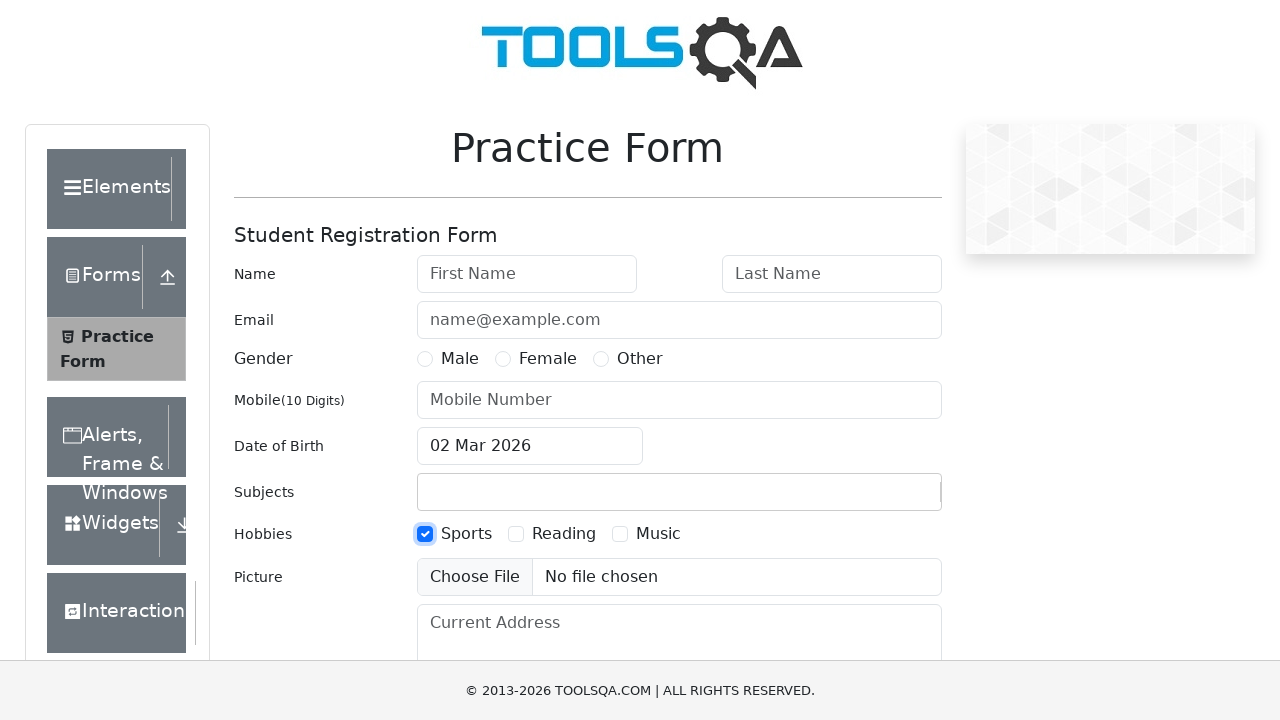

Located the hobbies checkbox element
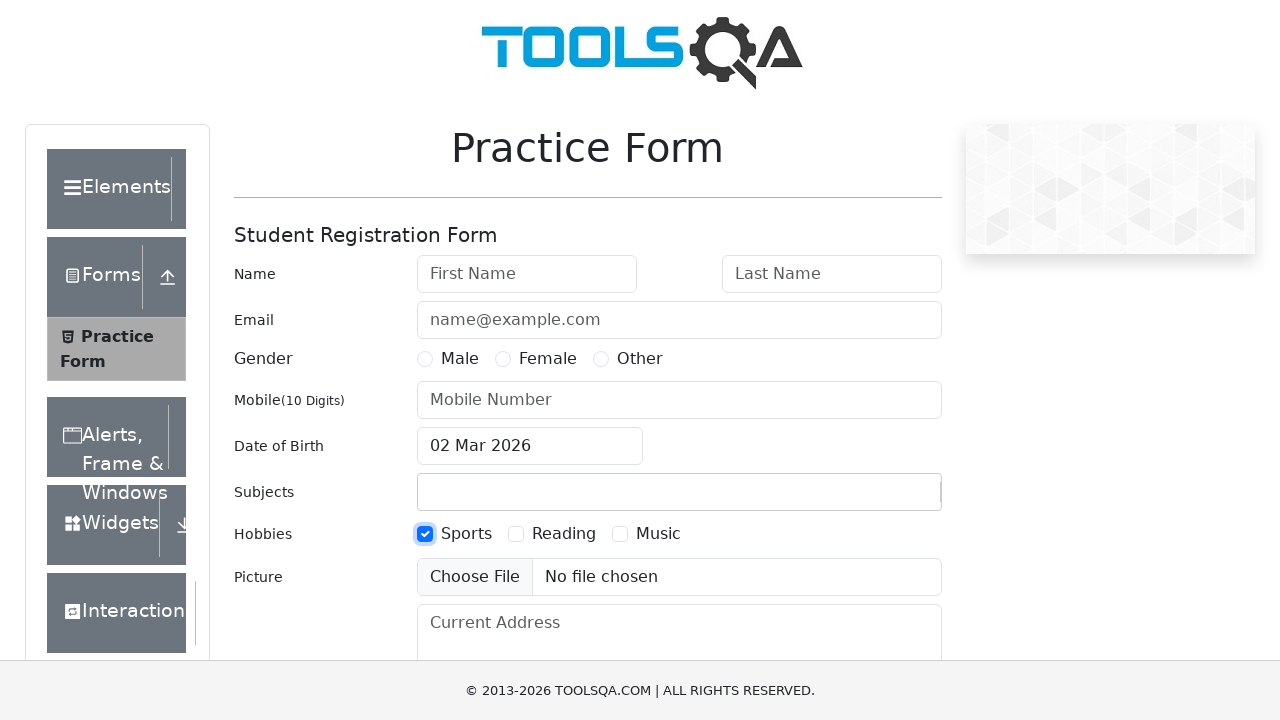

Verified that the checkbox is enabled
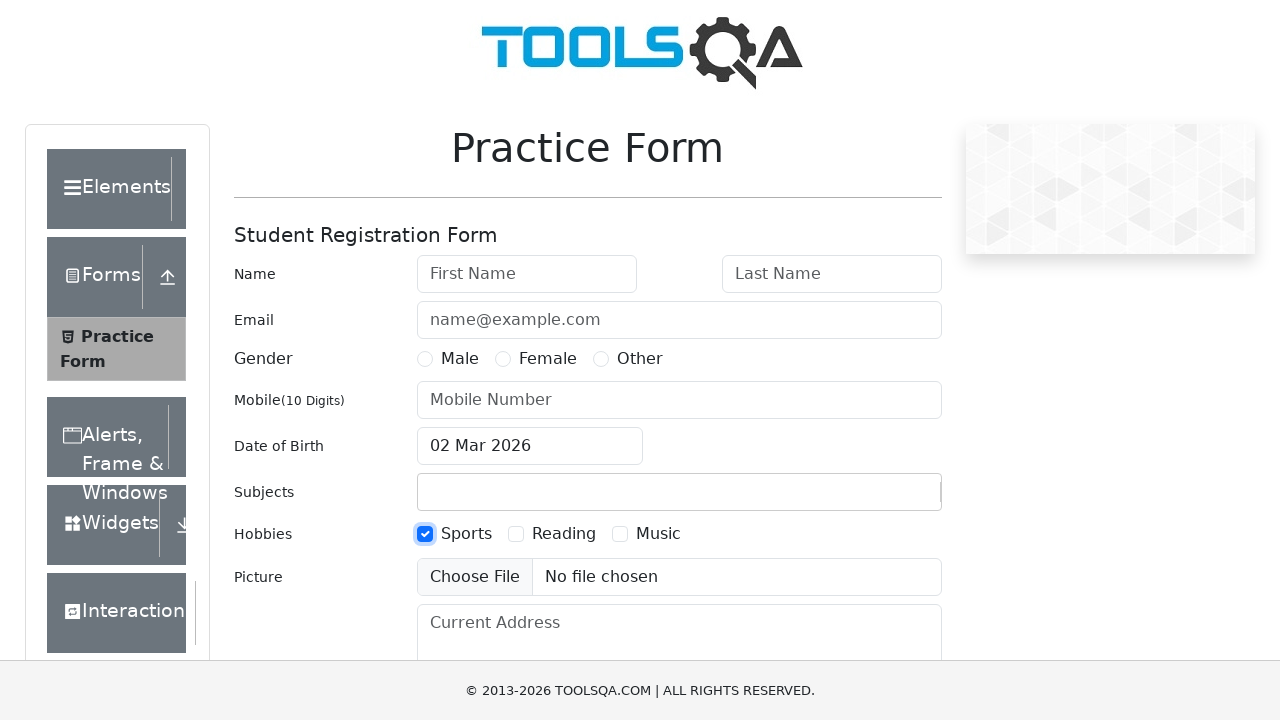

Verified that the checkbox is visible
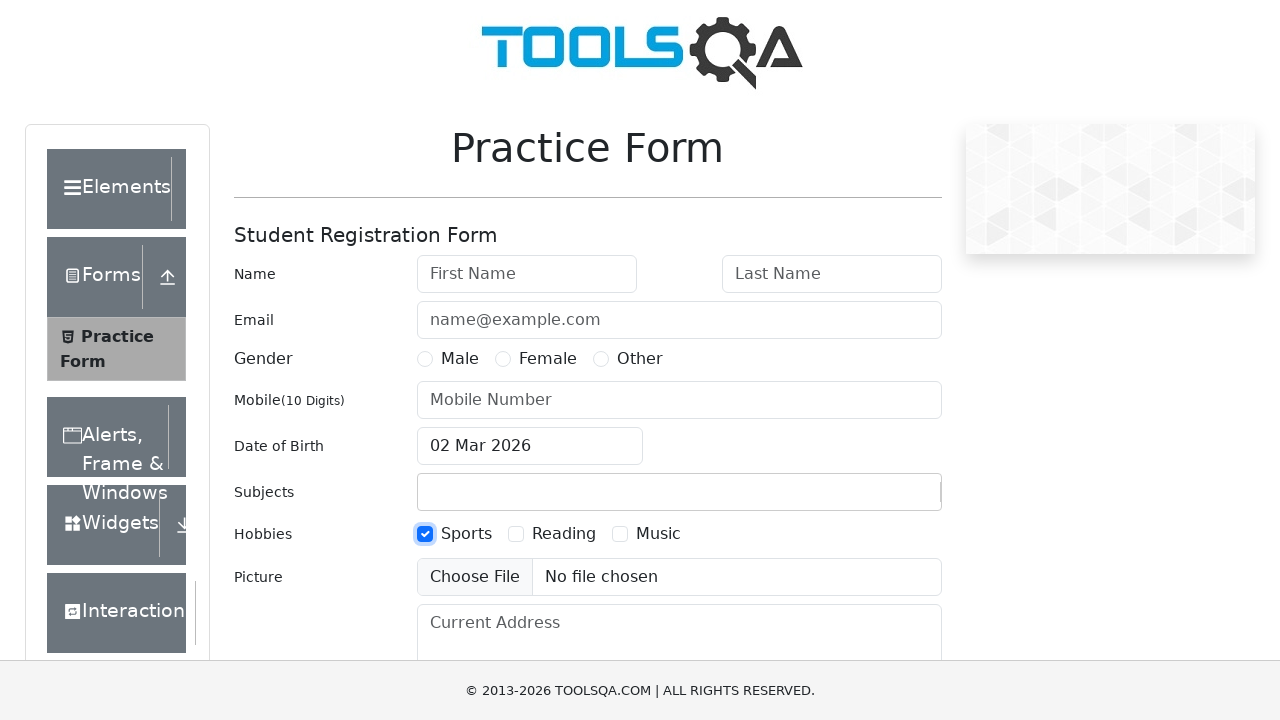

Verified that the checkbox is now selected/checked
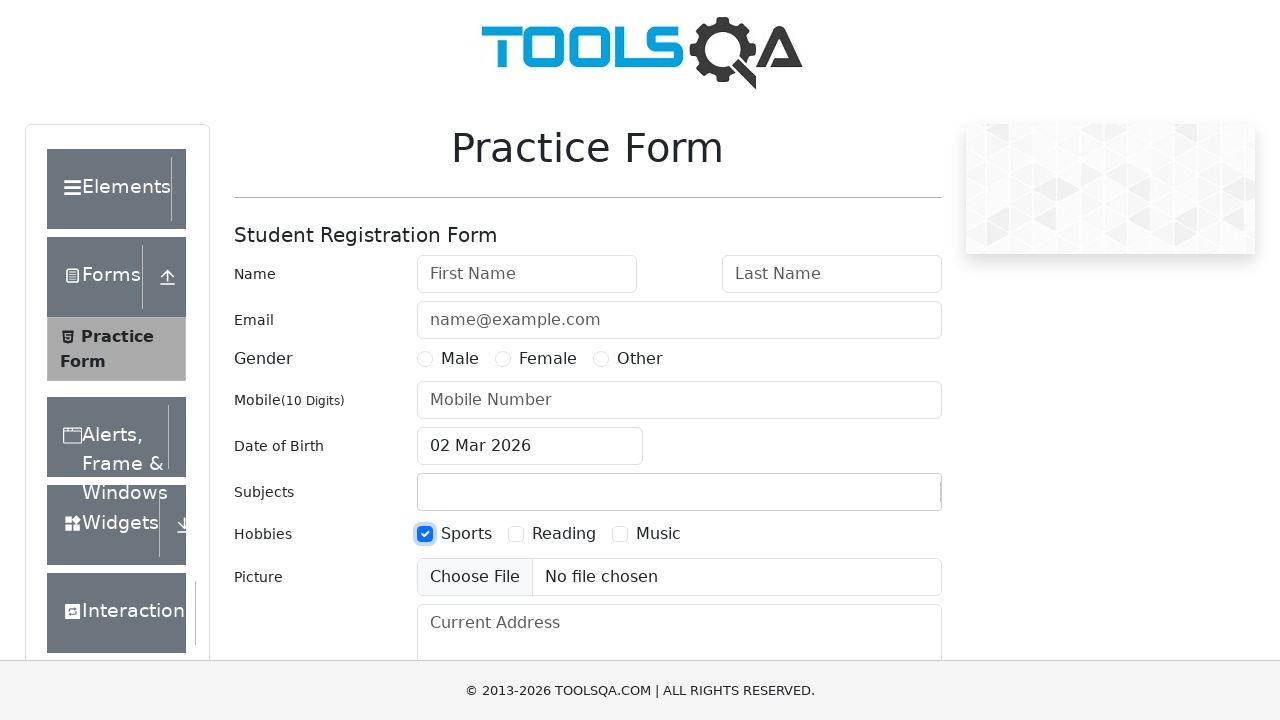

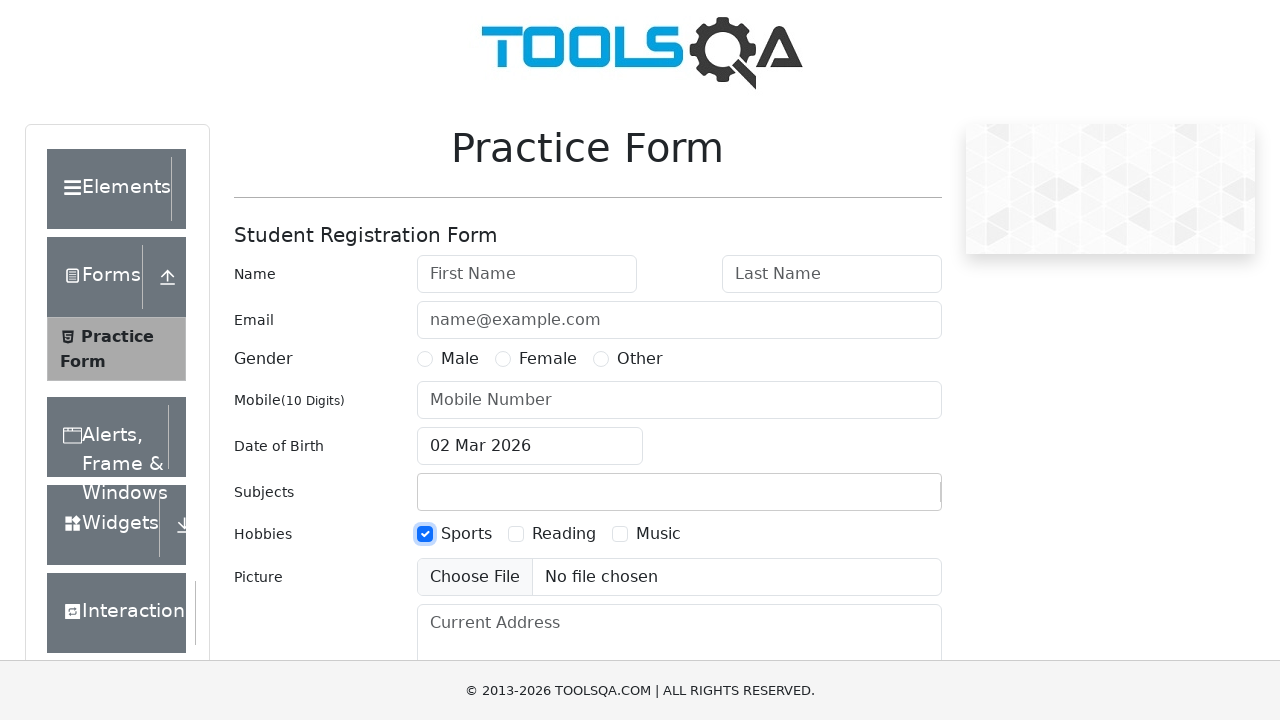